Fills out a practice form on Techlistic website with personal information, profession details, and submits the form

Starting URL: https://www.techlistic.com/p/selenium-practice-form.html

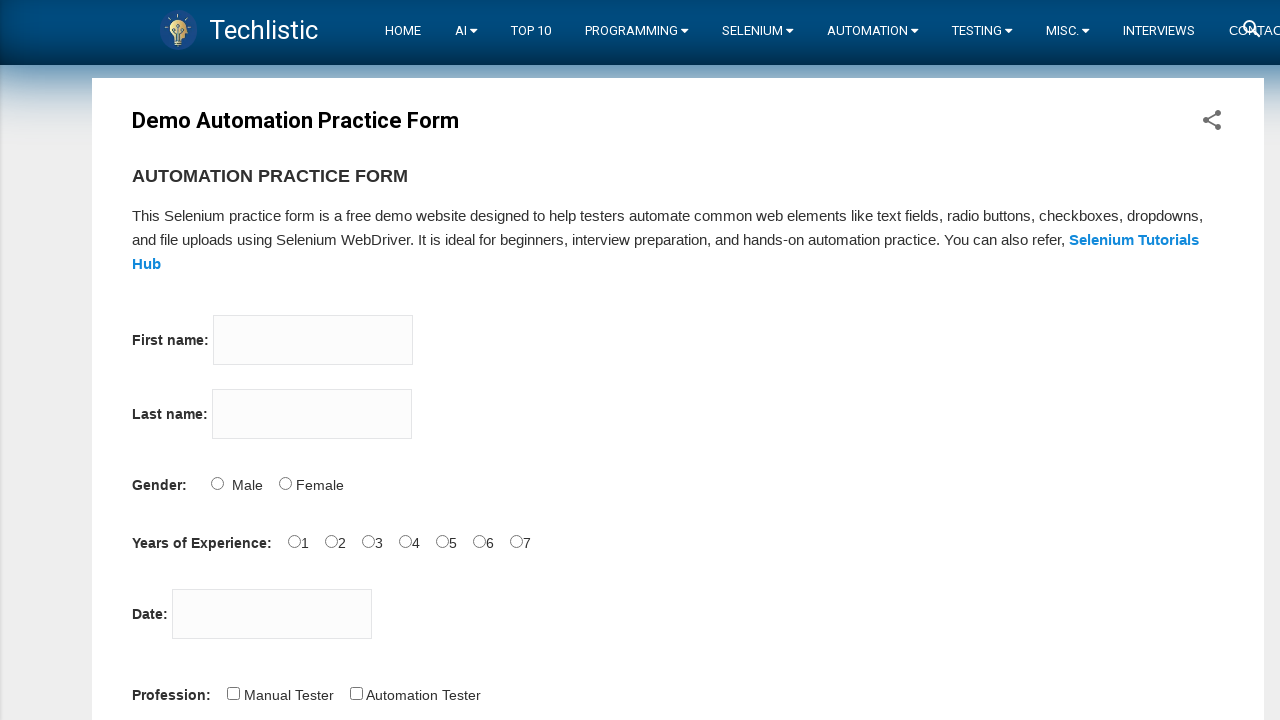

Filled firstname field with 'zeynep' on input[name='firstname']
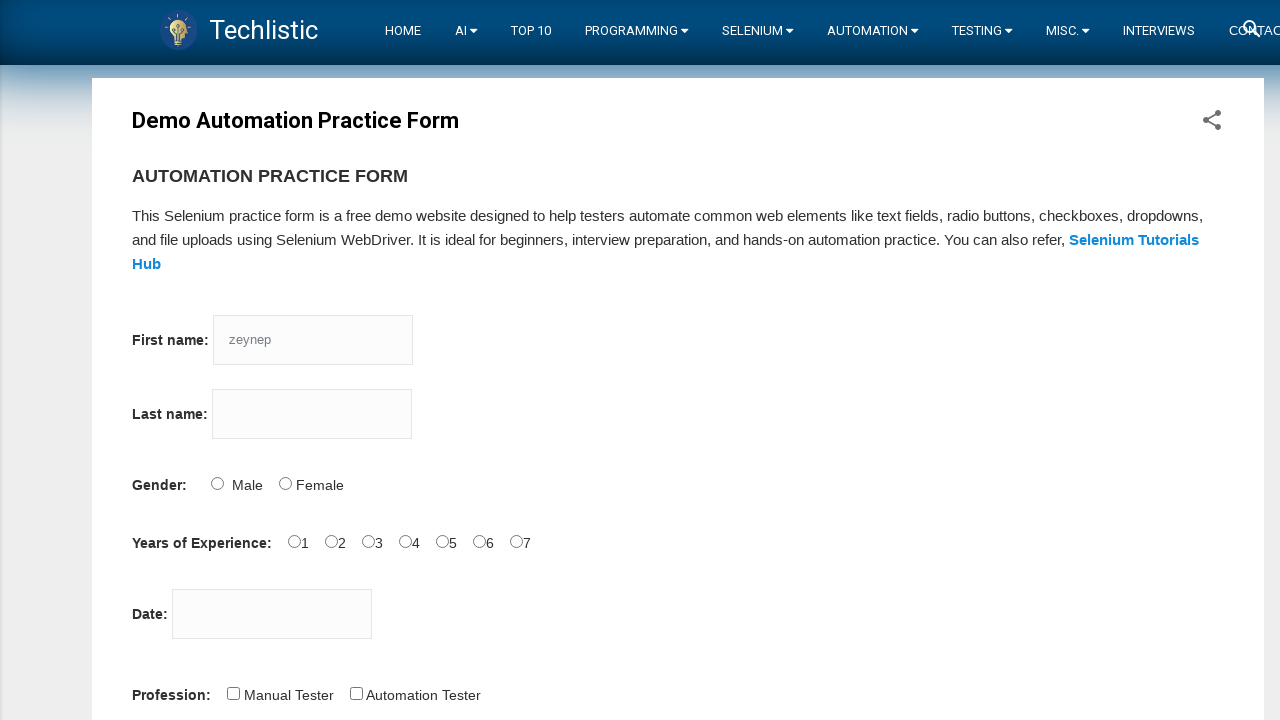

Filled lastname field with 'ucar' on input[name='lastname']
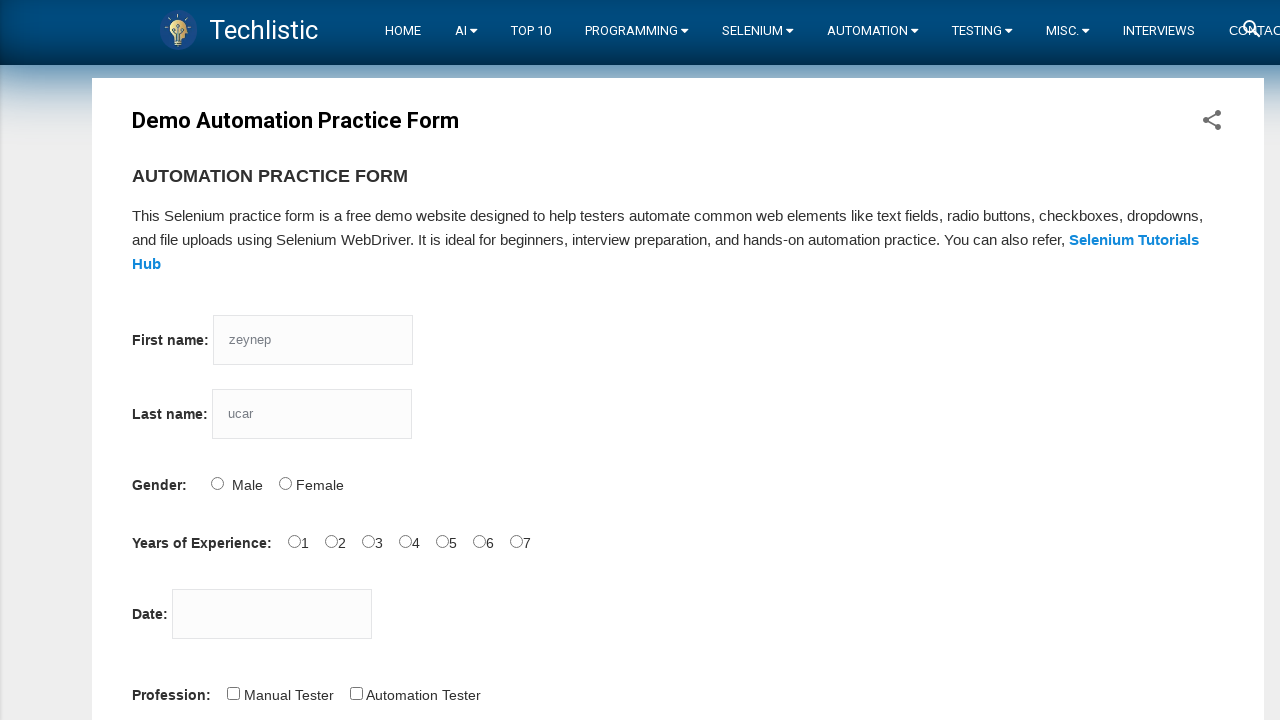

Selected Female gender option at (285, 483) on #sex-1
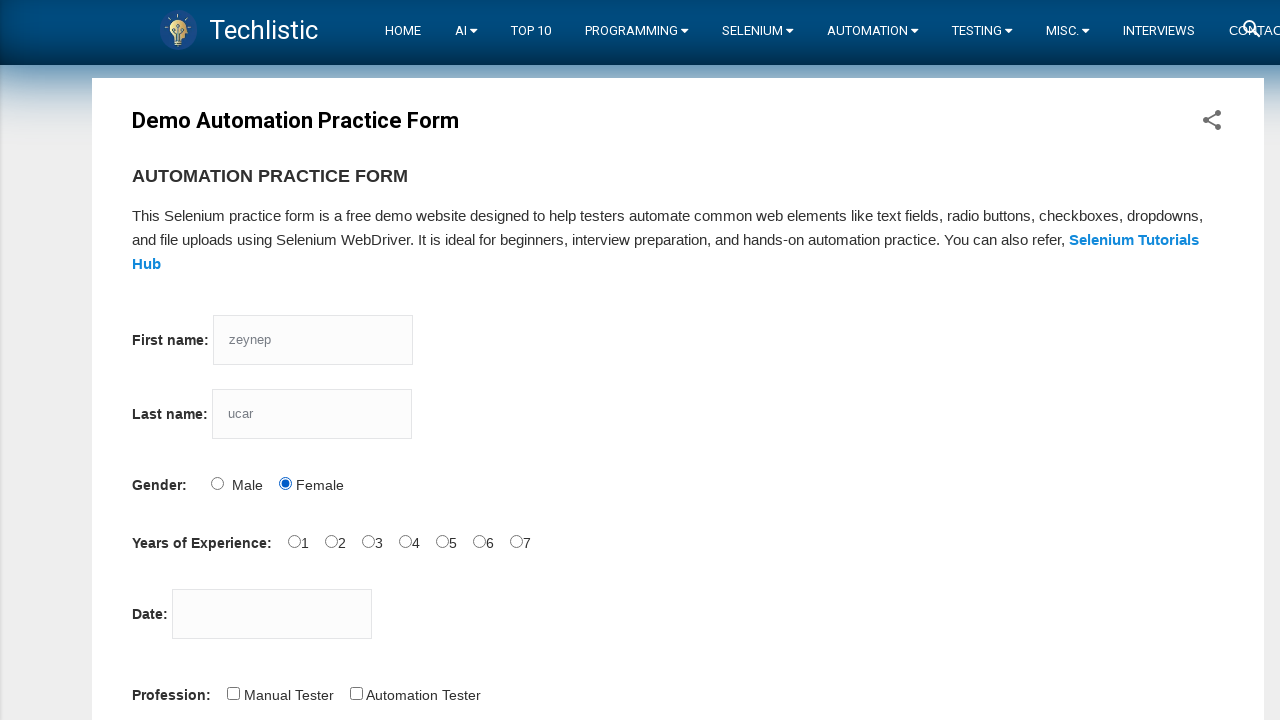

Selected 1 year of experience at (331, 541) on #exp-1
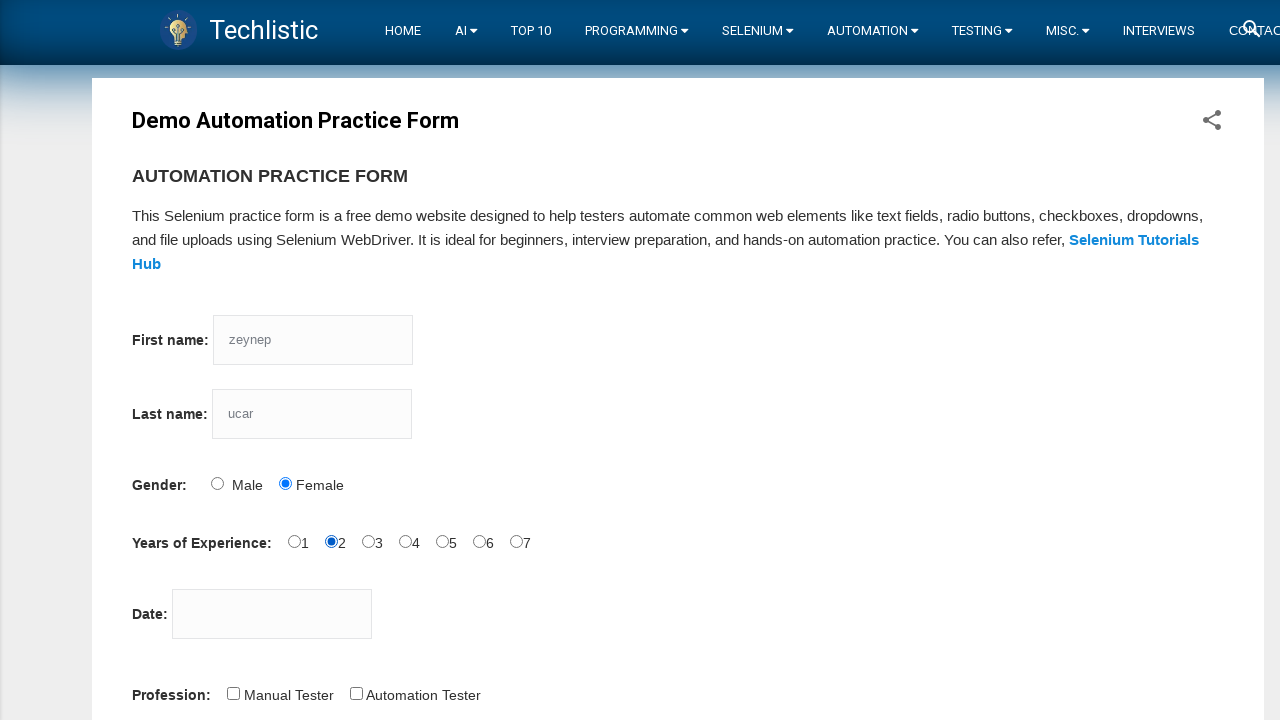

Filled date field with '10/04/2019' on #datepicker
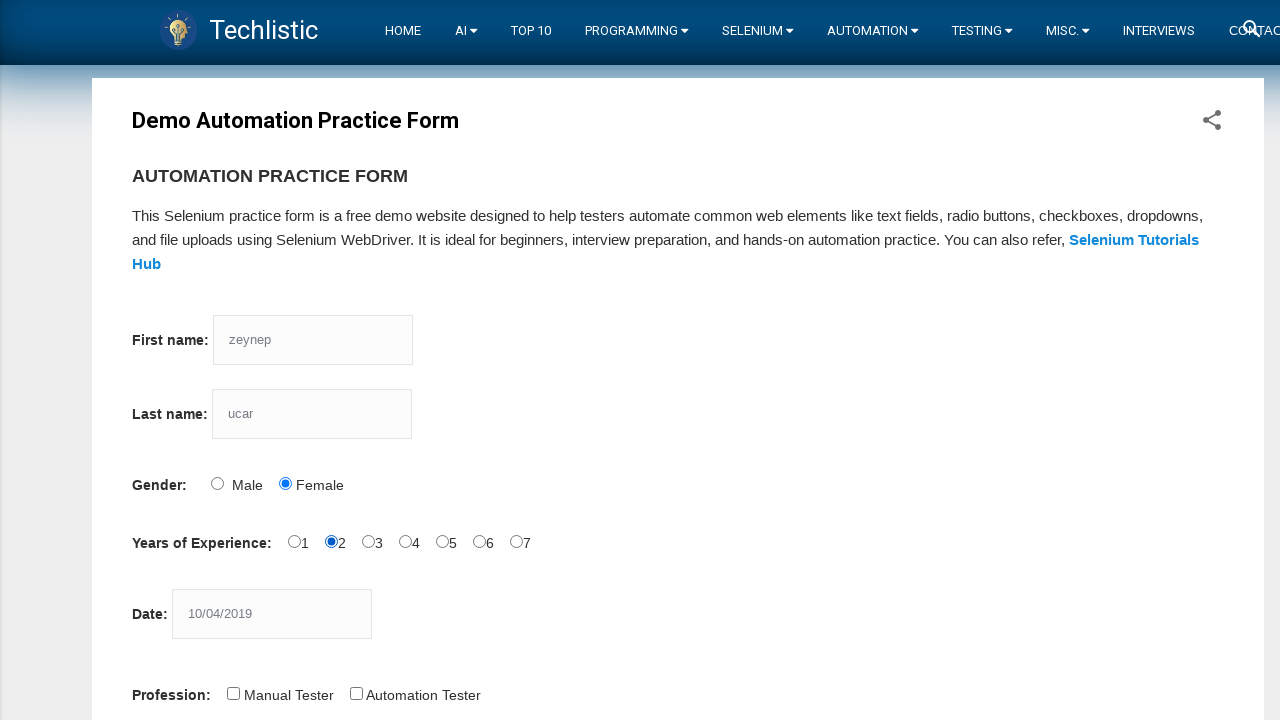

Selected Automation Tester profession at (356, 693) on #profession-1
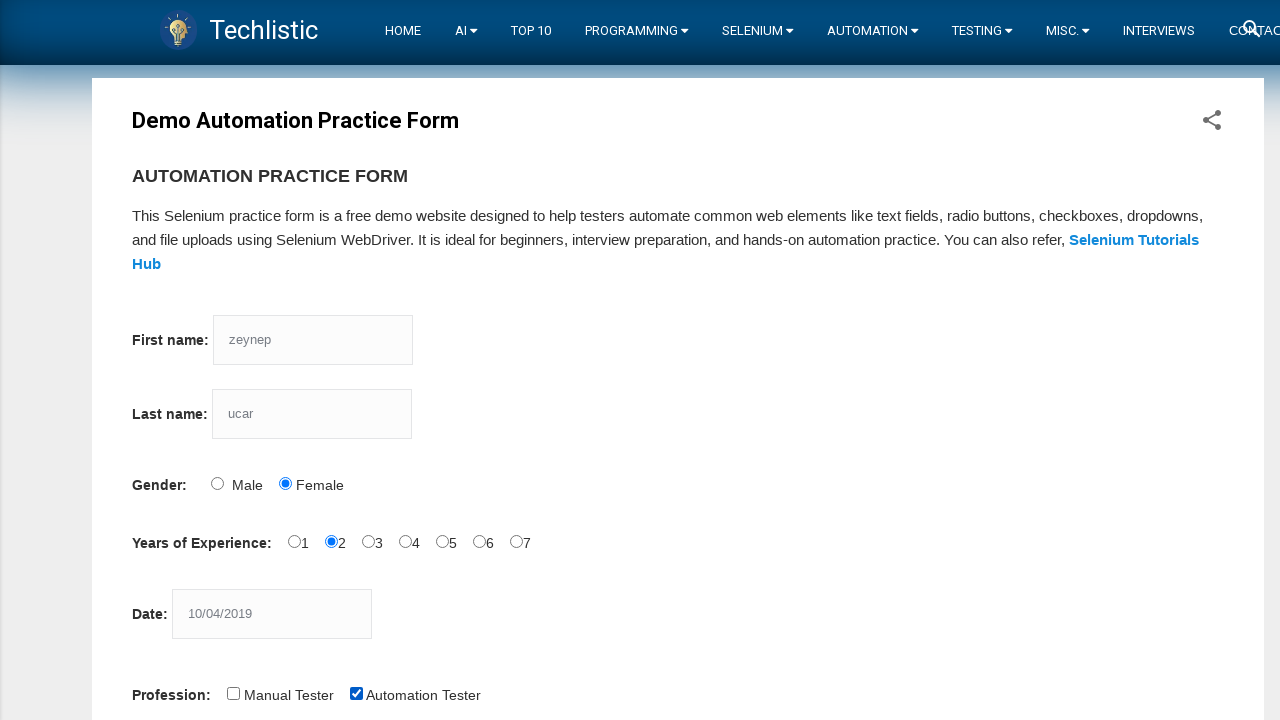

Selected Selenium Webdriver automation tool at (446, 360) on #tool-2
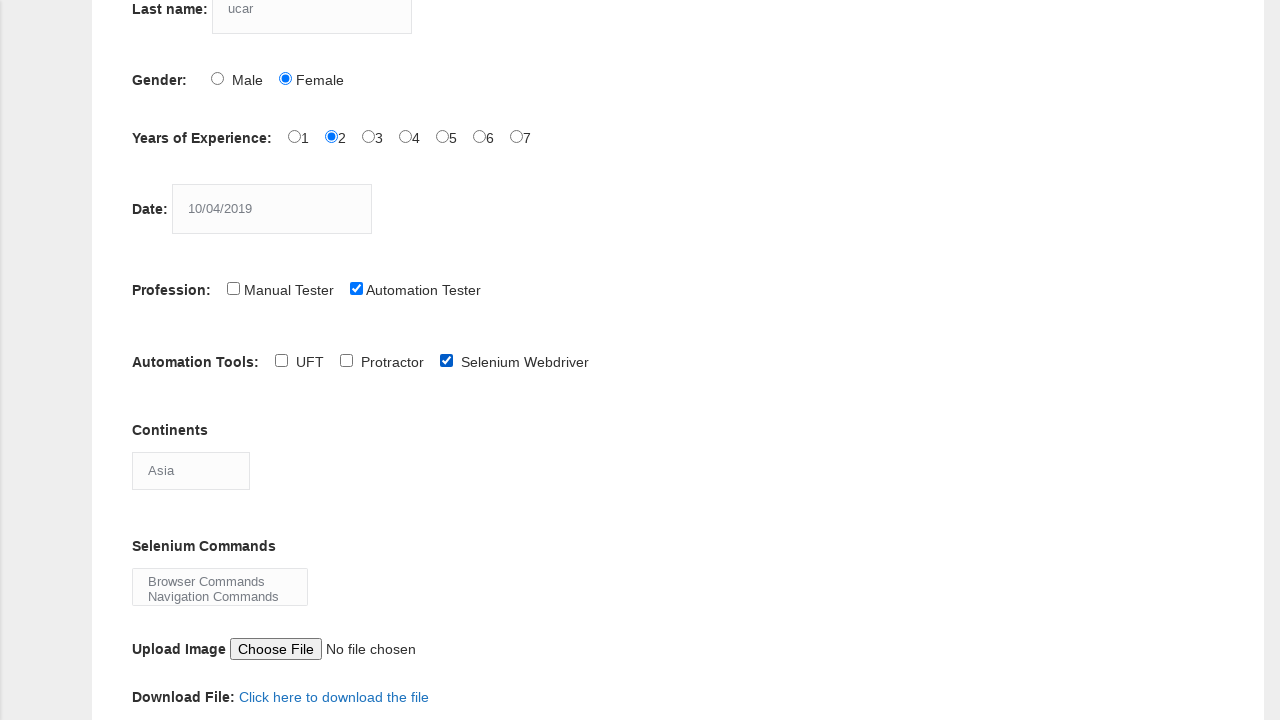

Selected Antarctica from continents dropdown on select#continents
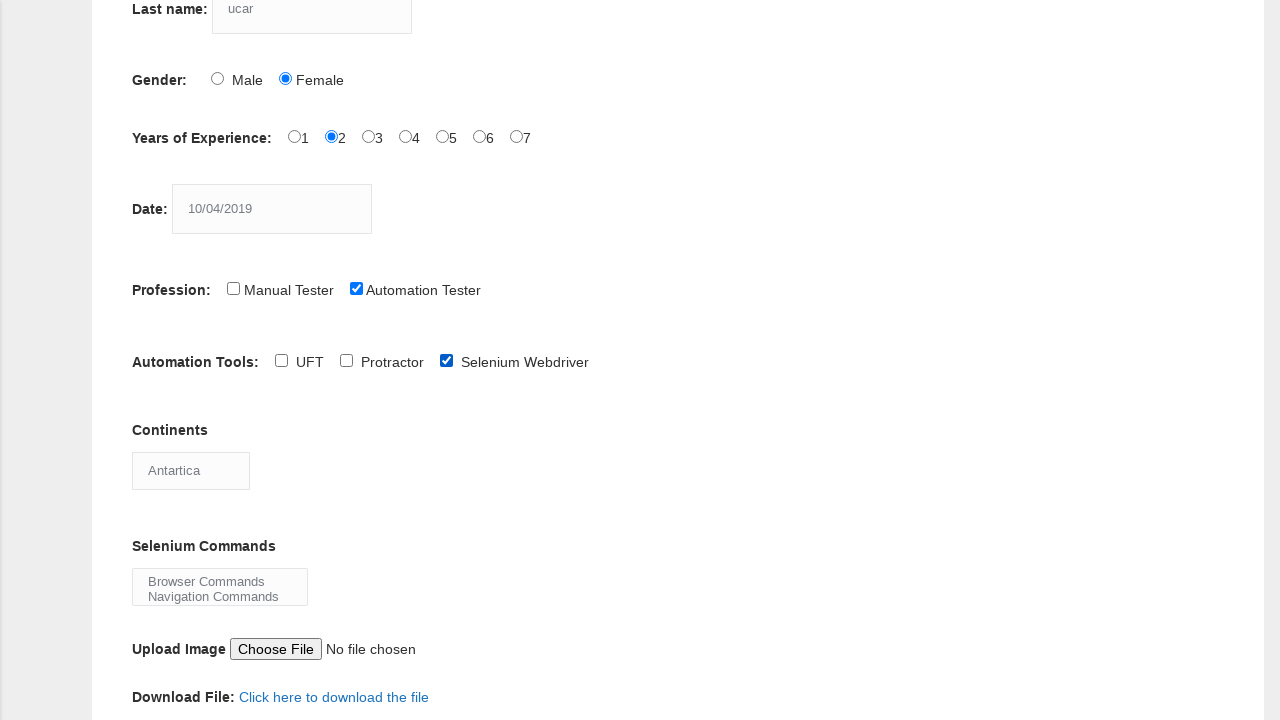

Selected WebElement Commands from selenium_commands dropdown on select#selenium_commands
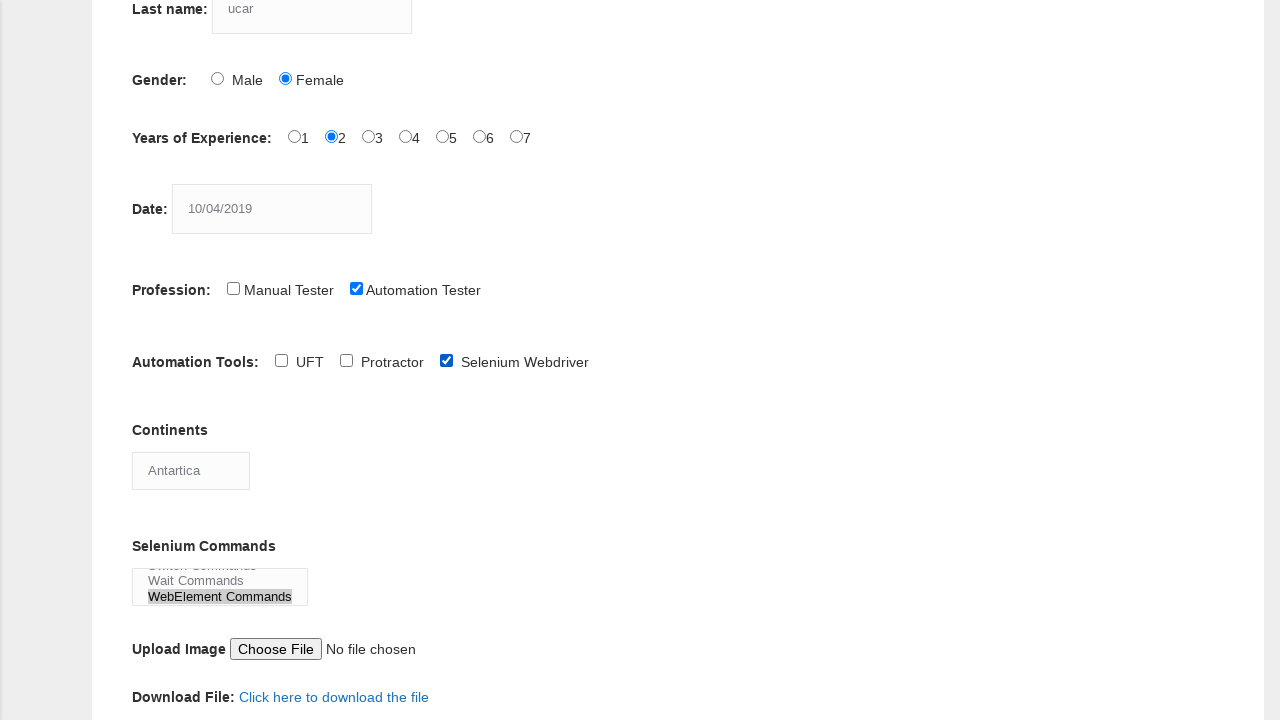

Clicked submit button to submit the practice form at (157, 360) on button.btn.btn-info
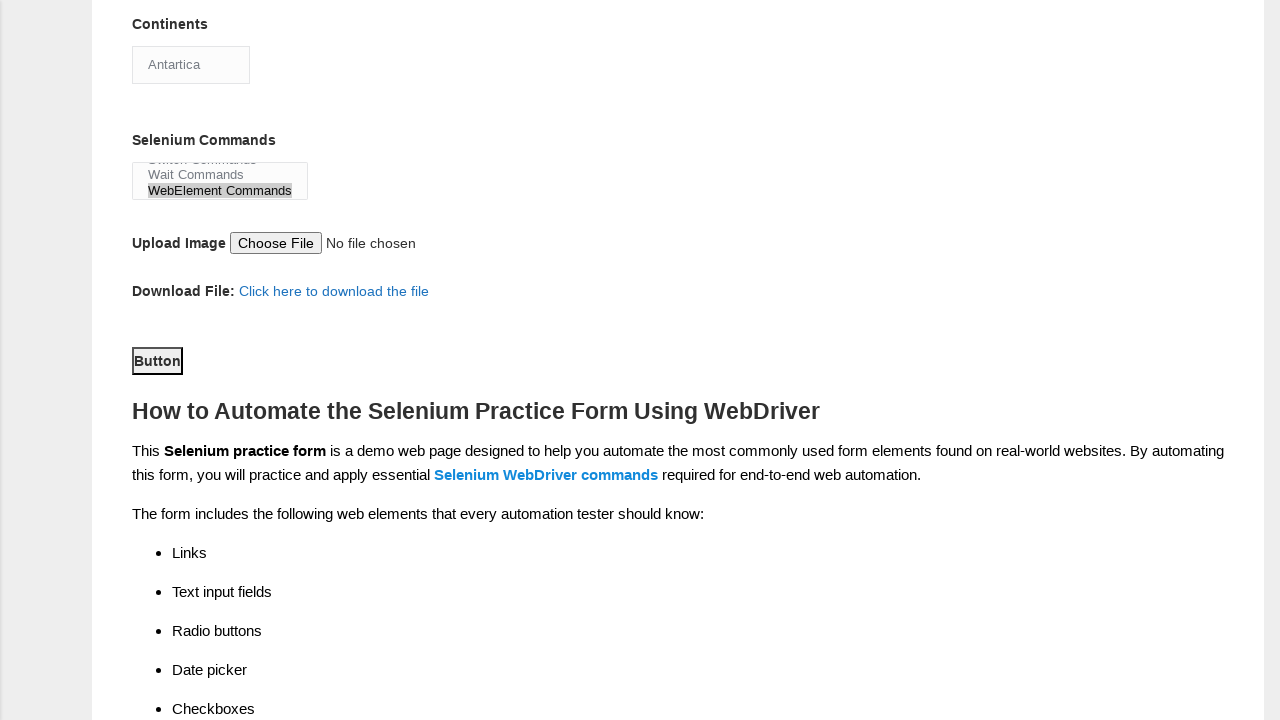

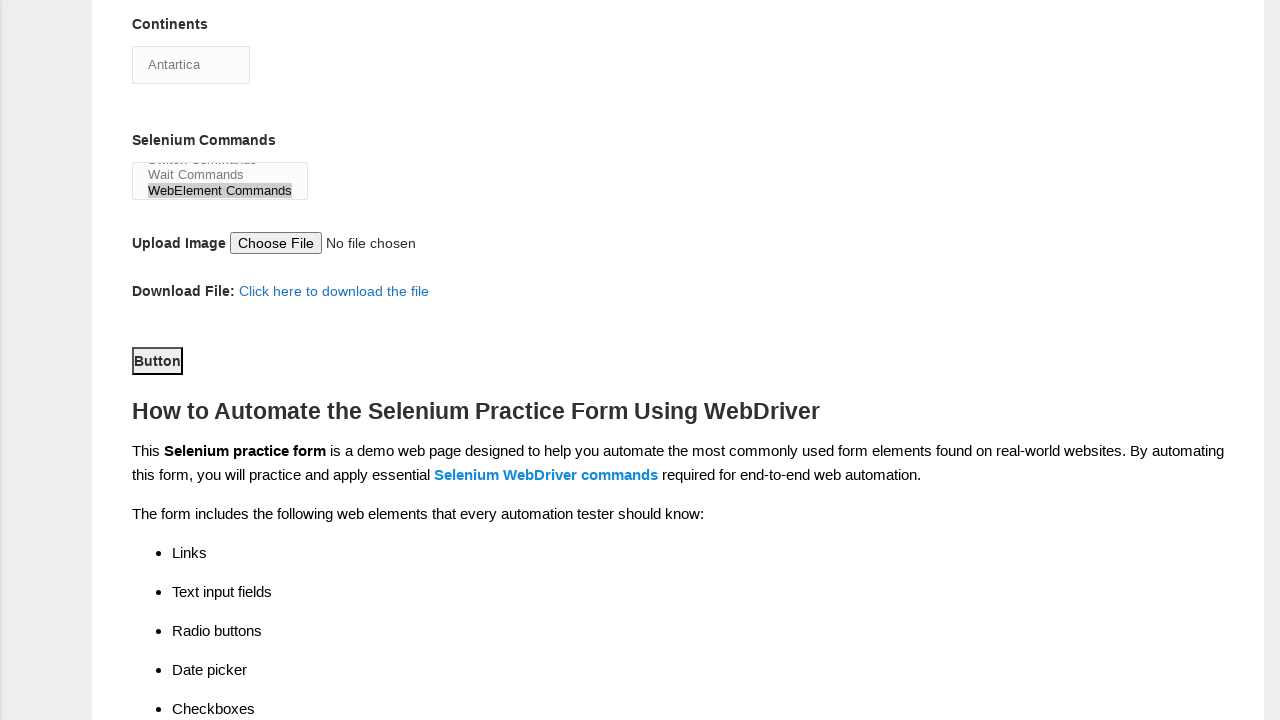